Tests the Add/Remove Elements functionality by clicking the Add Element button to create a Delete button, verifying it's visible, clicking Delete to remove it, and verifying the page header is still visible.

Starting URL: https://the-internet.herokuapp.com/add_remove_elements/

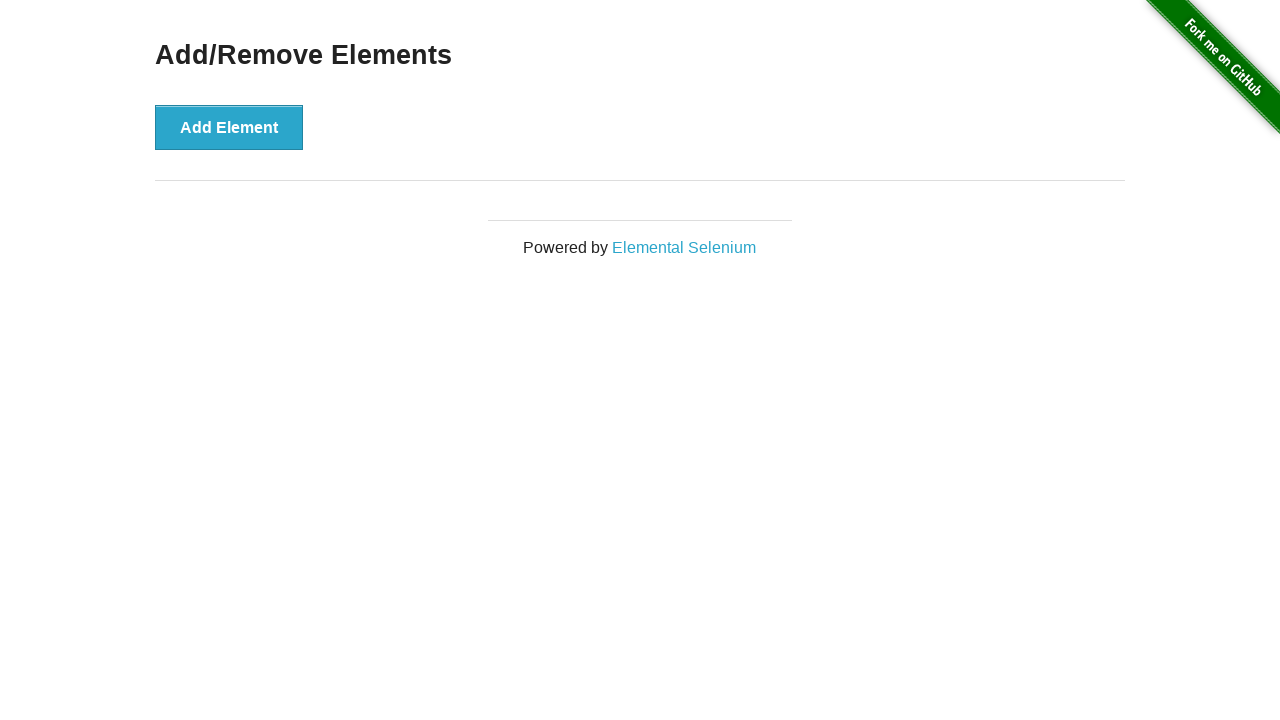

Clicked Add Element button to create a Delete button at (229, 127) on xpath=//button[text()='Add Element']
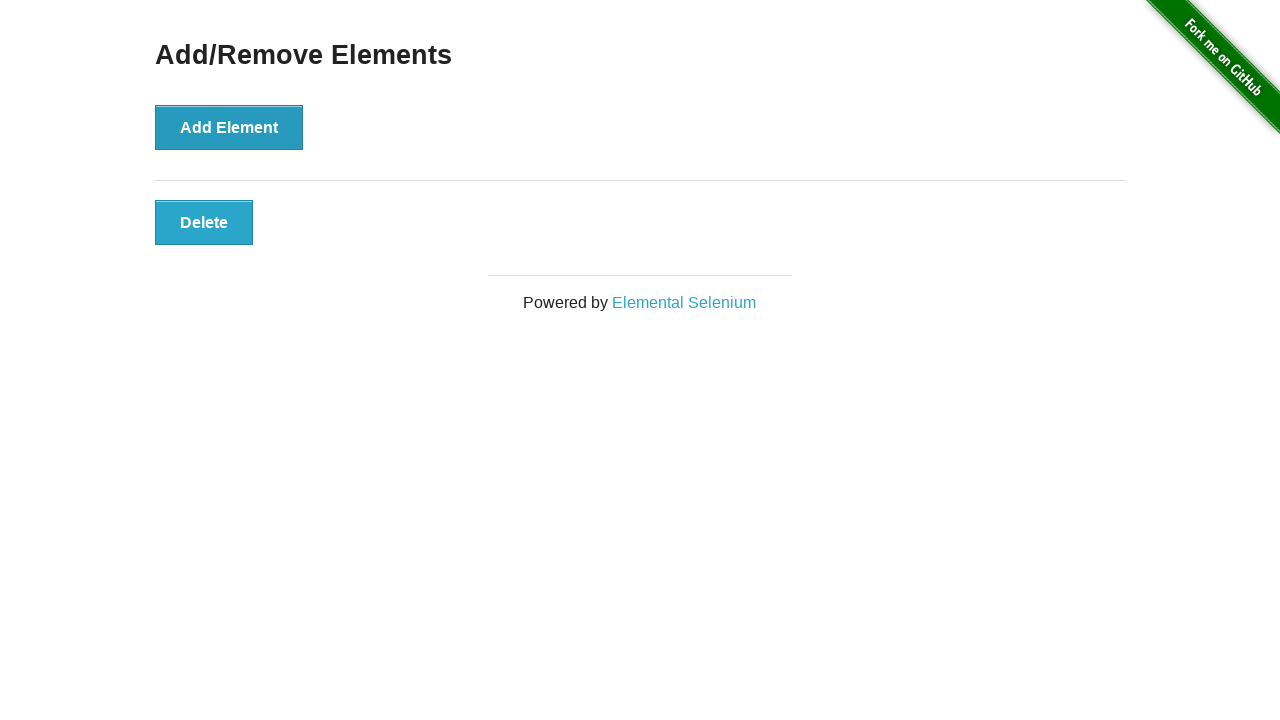

Delete button appeared and is now visible
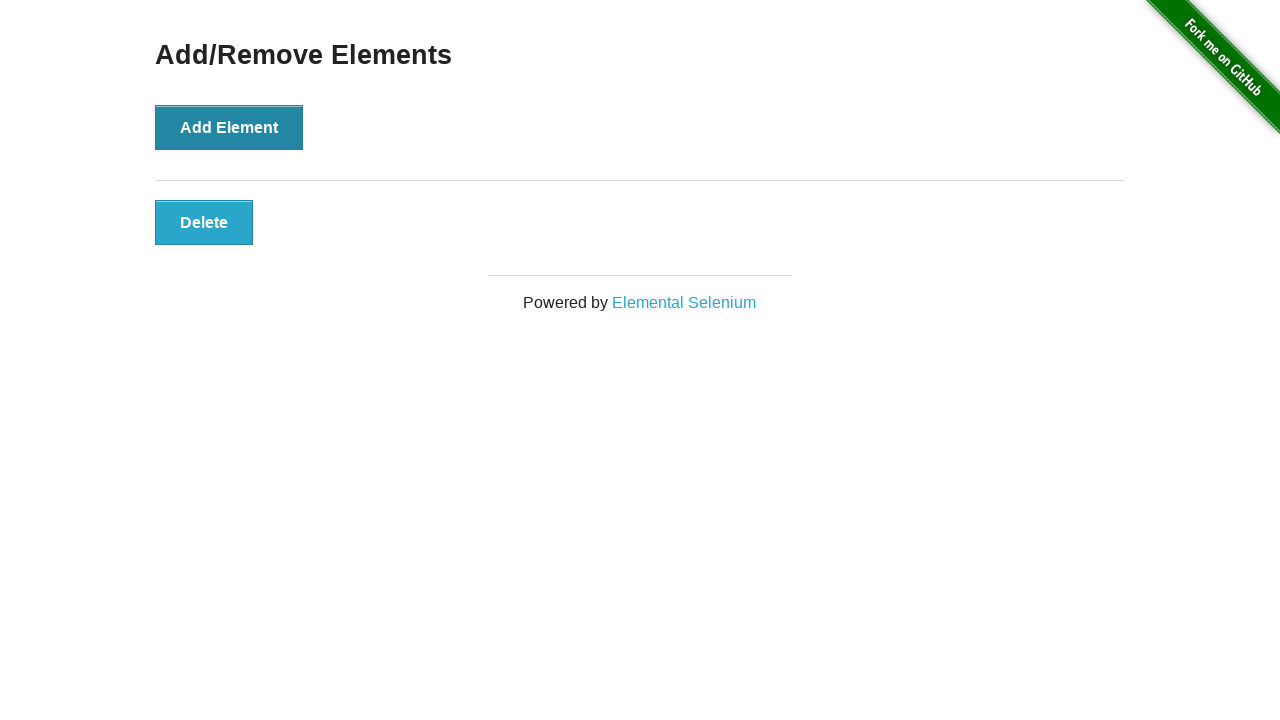

Clicked Delete button to remove the element at (204, 222) on xpath=//button[text()='Delete']
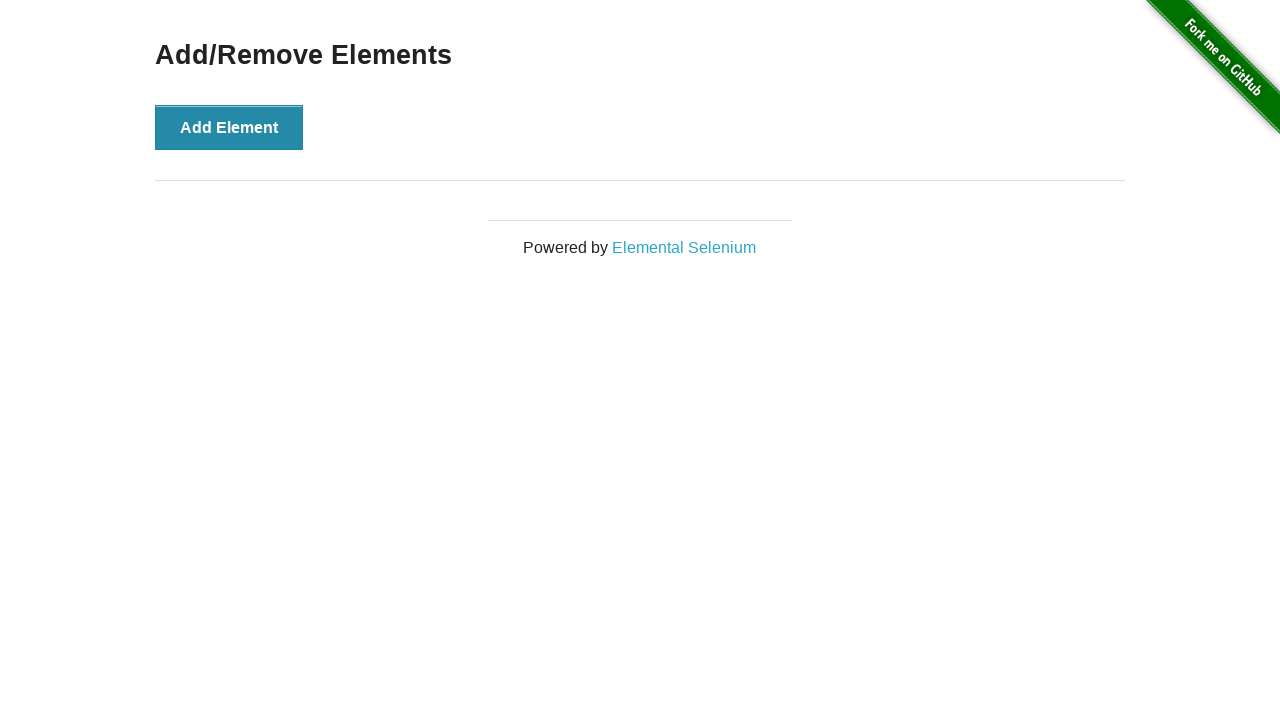

Verified page heading 'Add/Remove Elements' is still visible after deletion
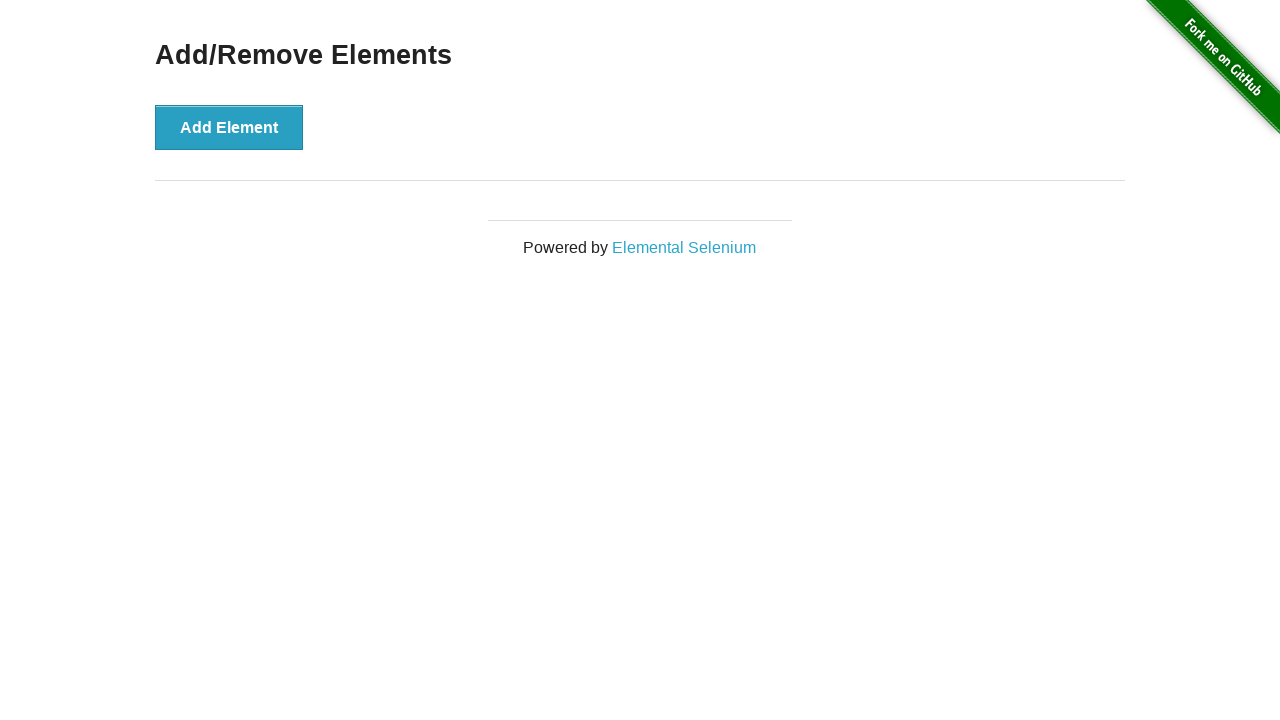

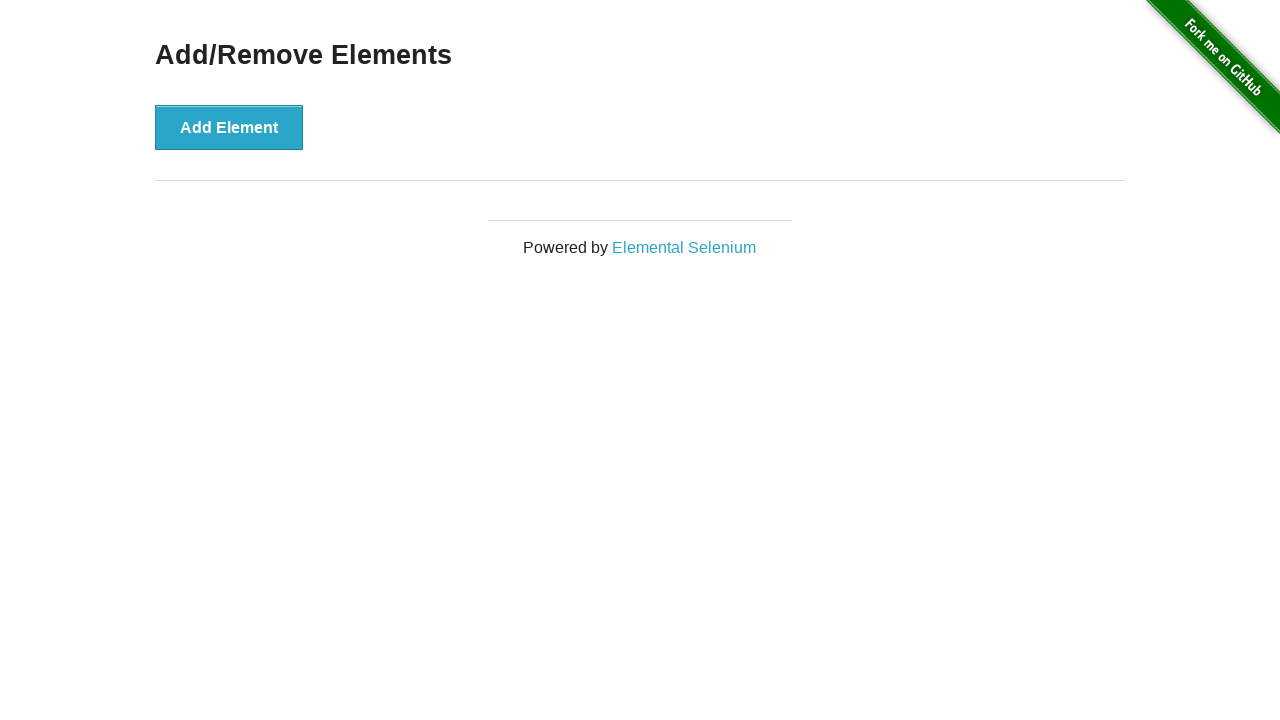